Tests opening a new browser tab, navigating to a different URL in the new tab, and switching between the original and new tab multiple times before closing both tabs

Starting URL: https://askomdch.com/

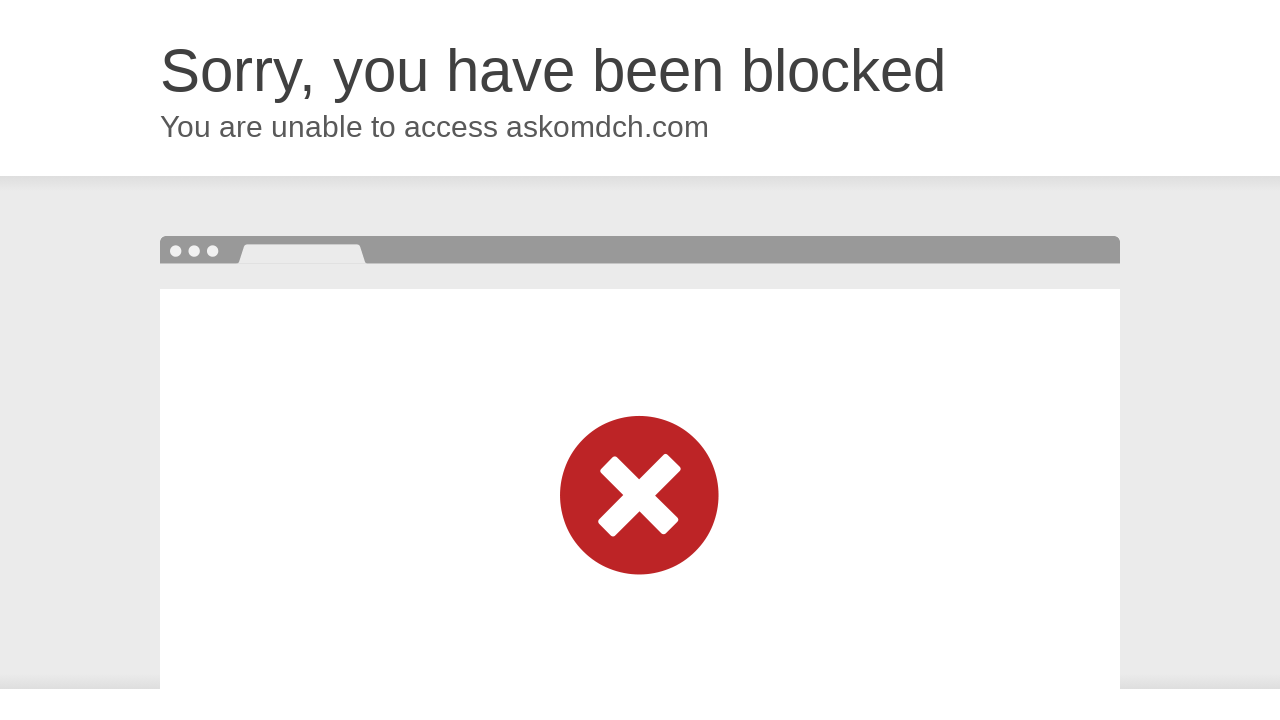

Stored reference to parent page (https://askomdch.com/)
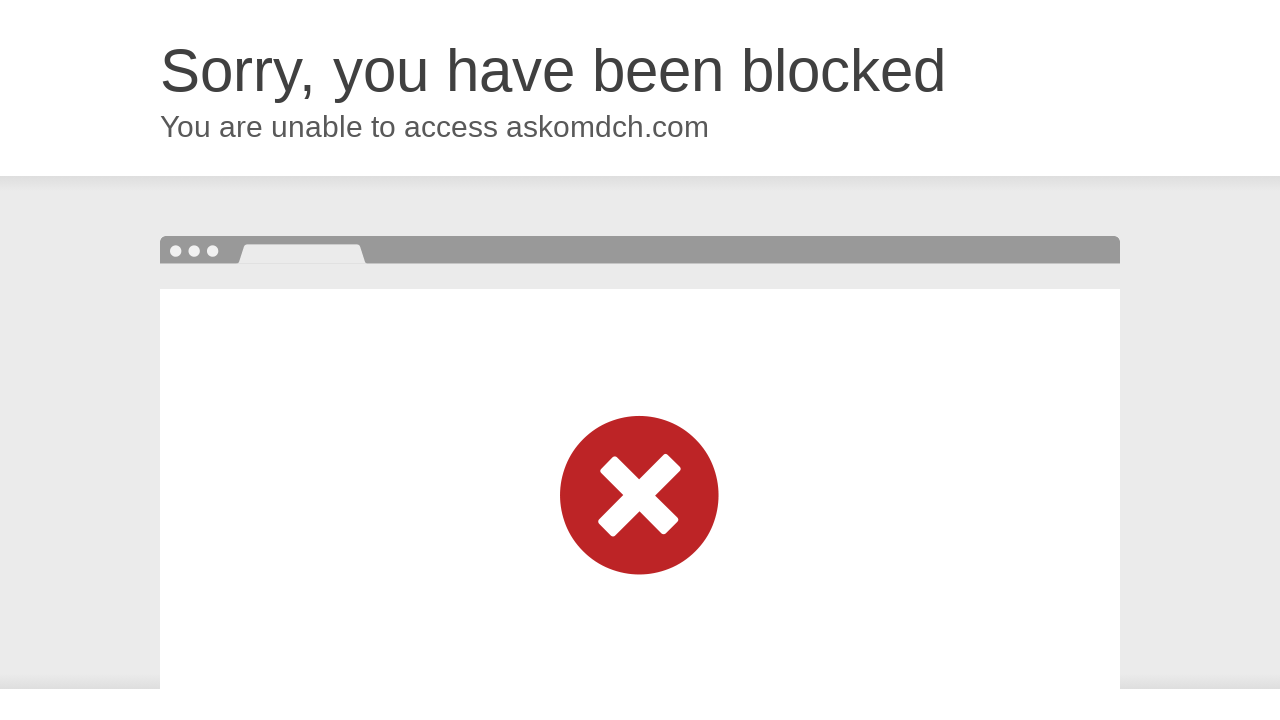

Opened new browser tab
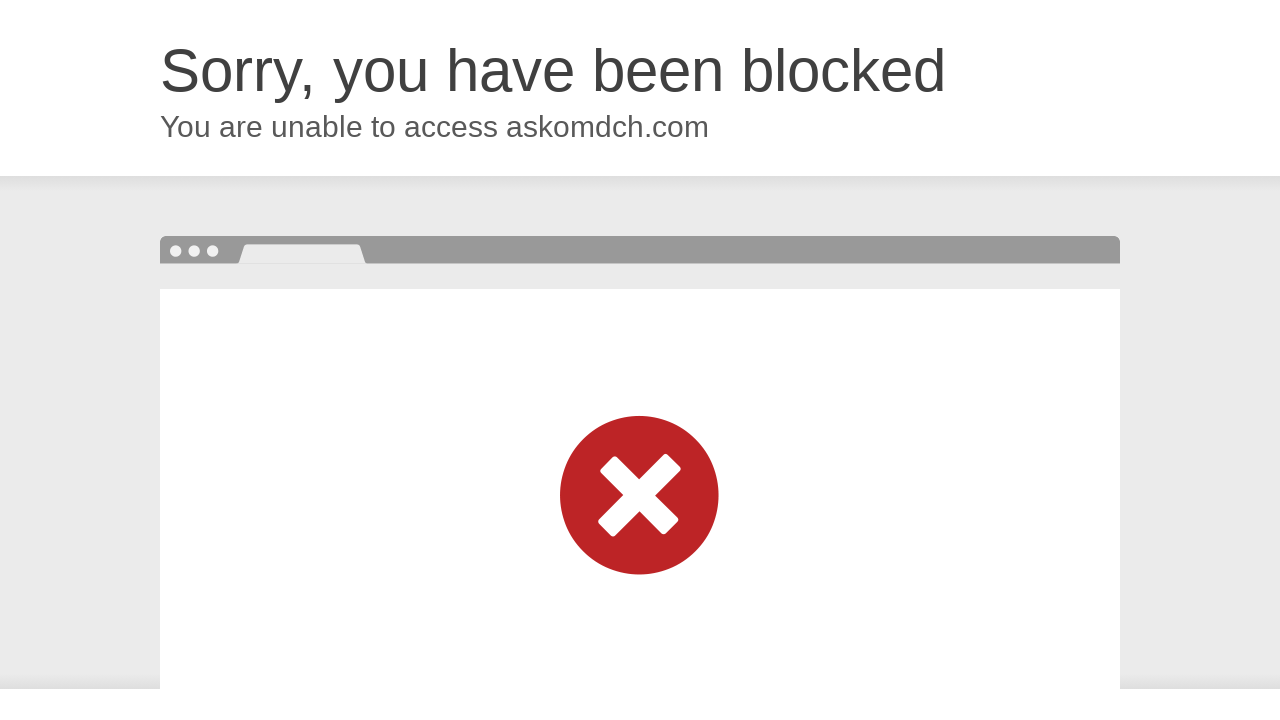

Navigated to https://www.orangehrm.com/ in new tab
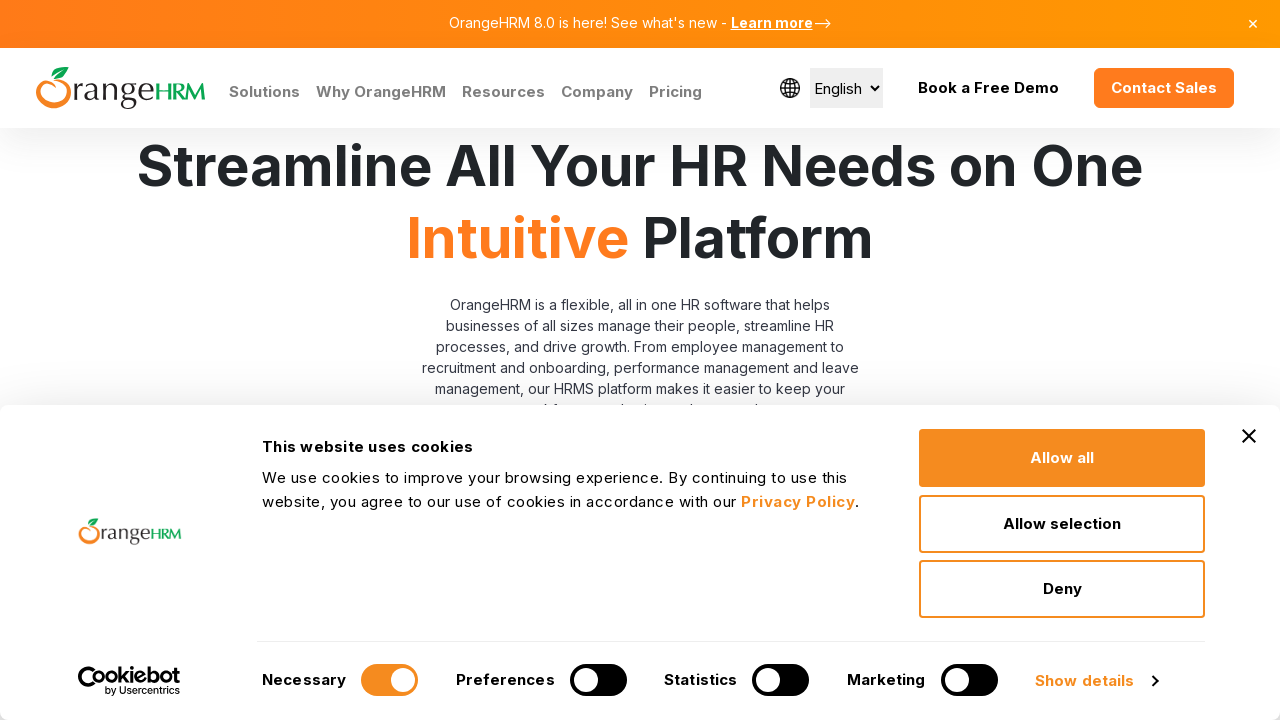

Switched focus back to original tab (https://askomdch.com/)
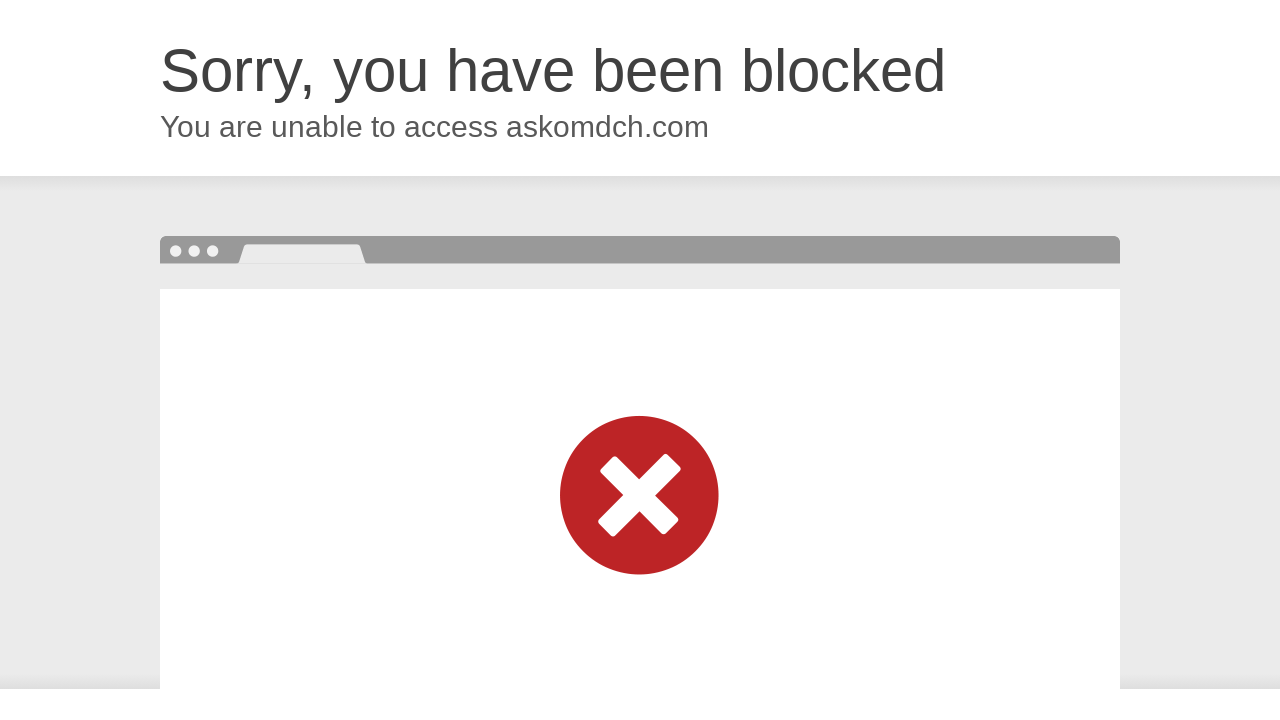

Switched focus back to new tab (https://www.orangehrm.com/)
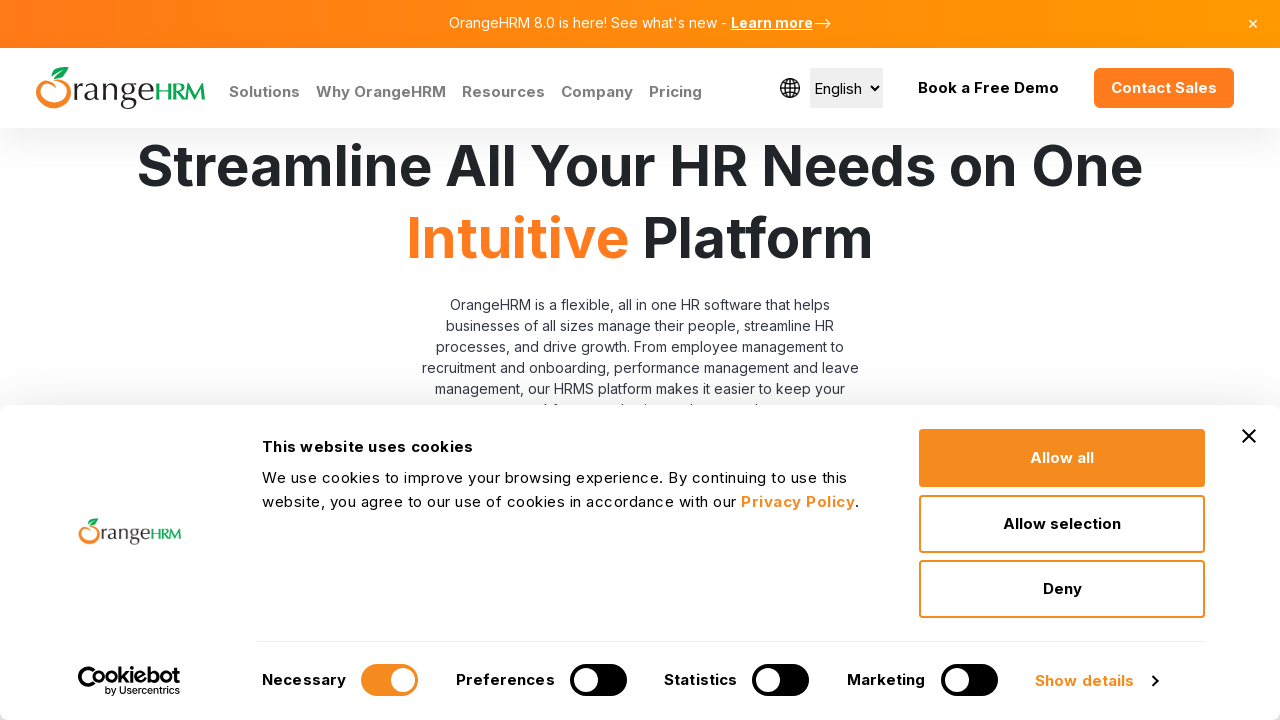

Closed the new tab
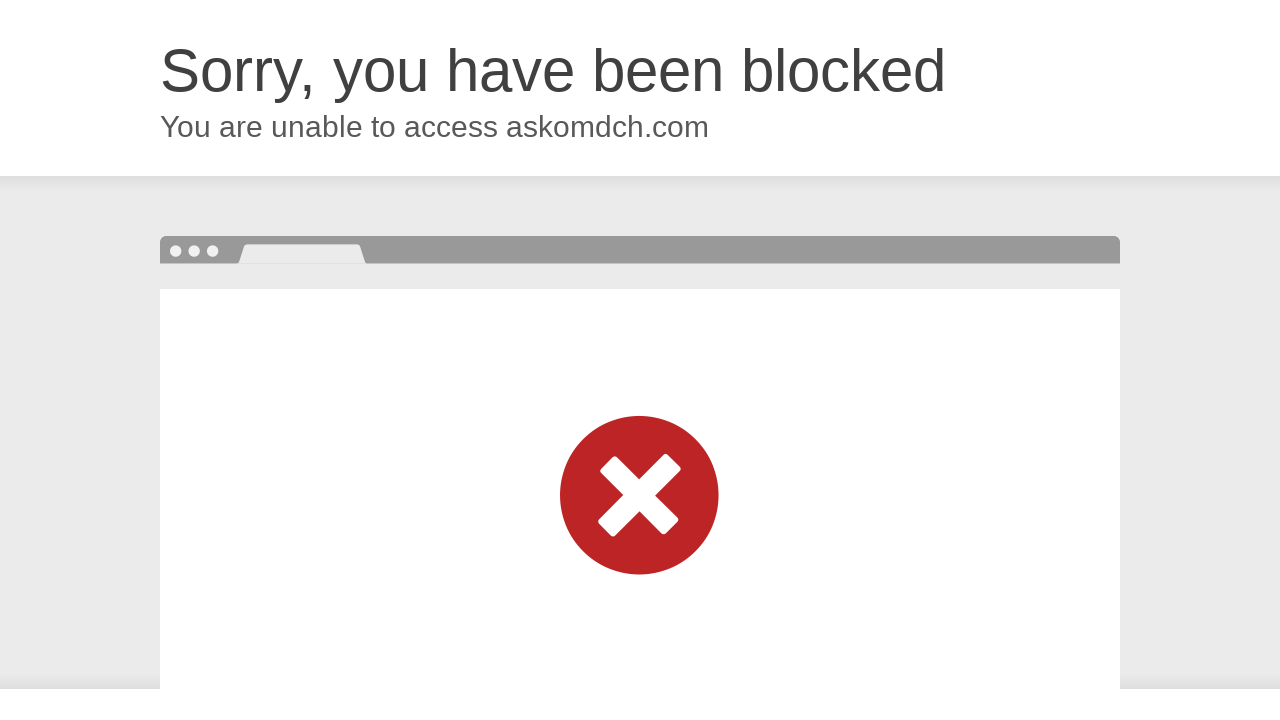

Brought parent tab to front after closing new tab
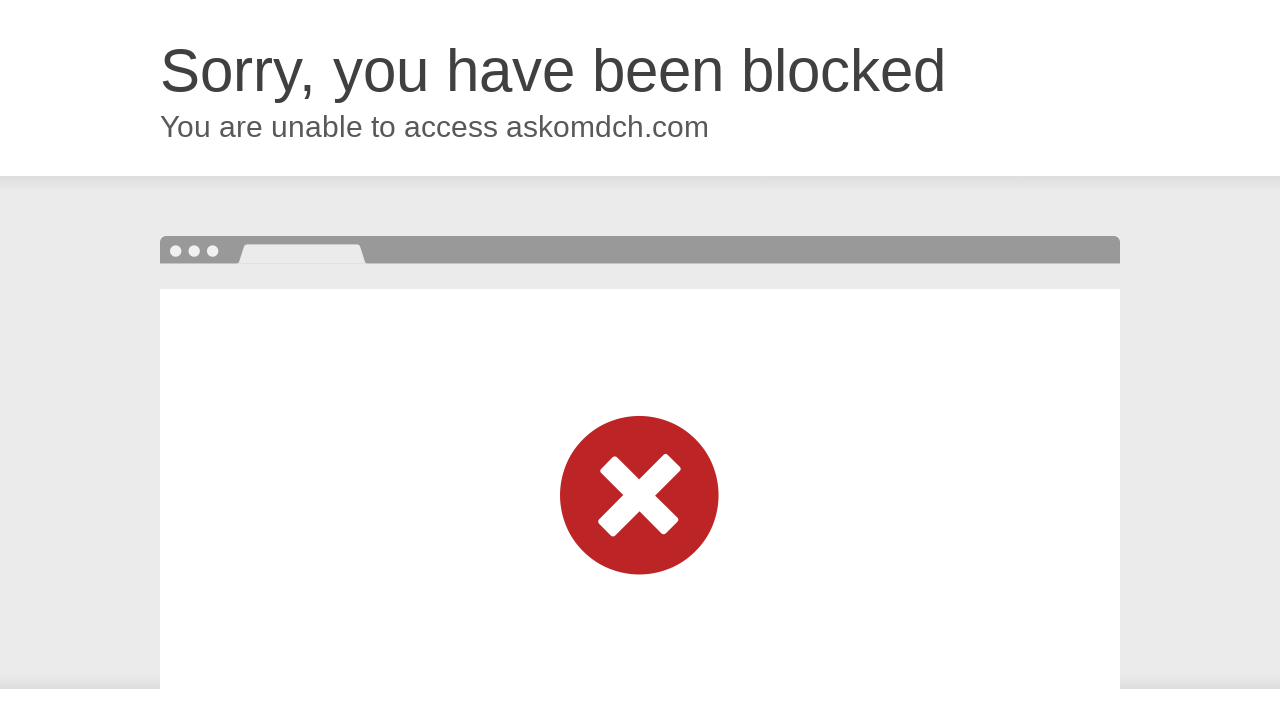

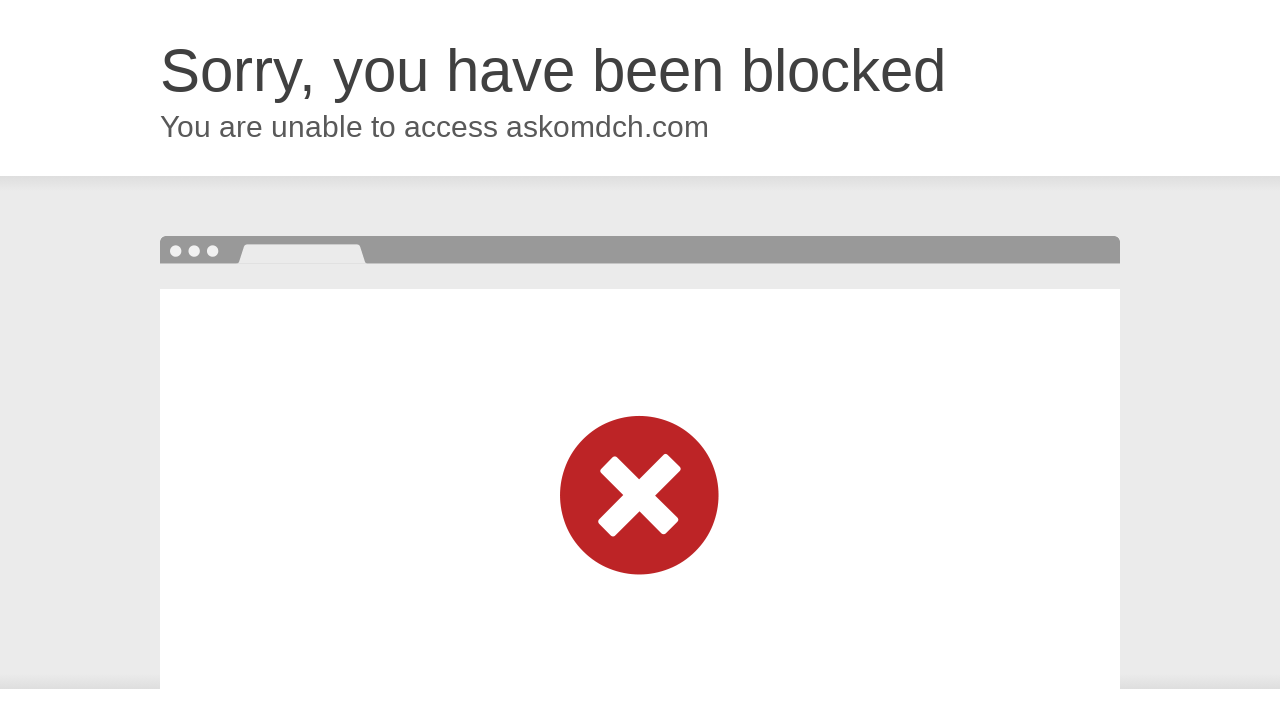